Tests horizontal slider by dragging the slider handle to adjust its value

Starting URL: https://the-internet.herokuapp.com

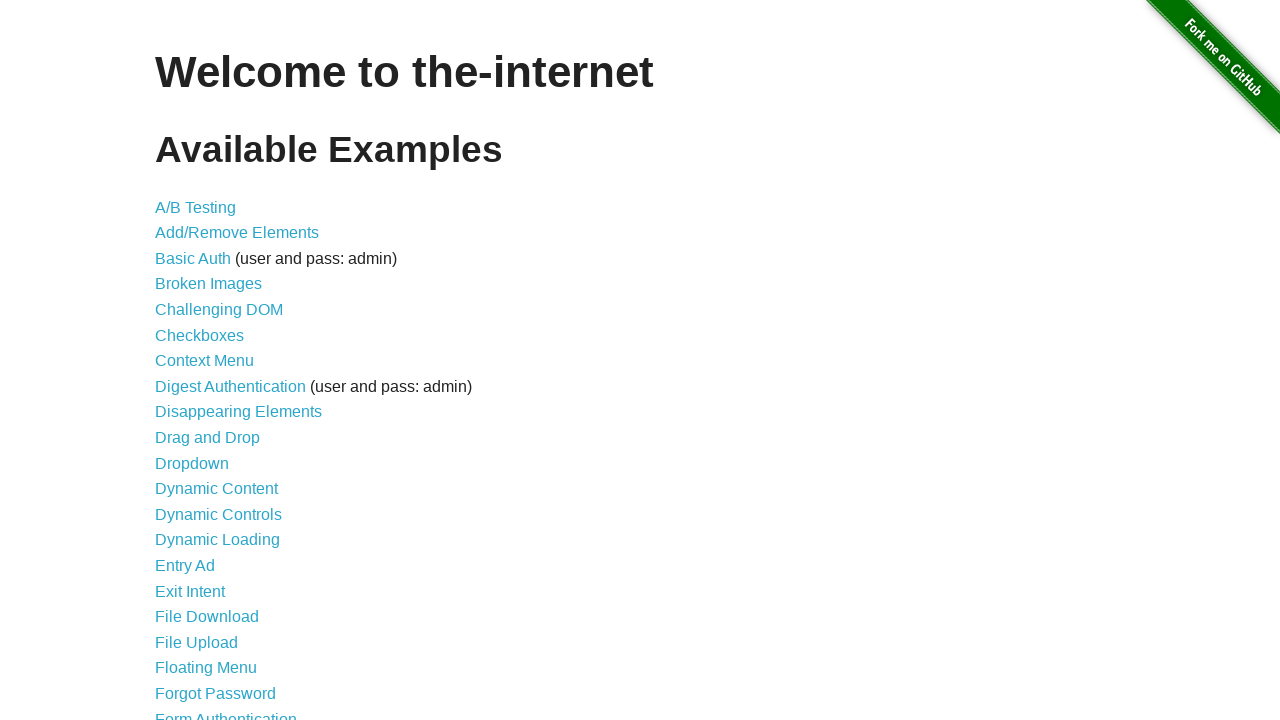

Clicked on 'Horizontal Slider' link to navigate to slider test page at (214, 361) on text=Horizontal Slider
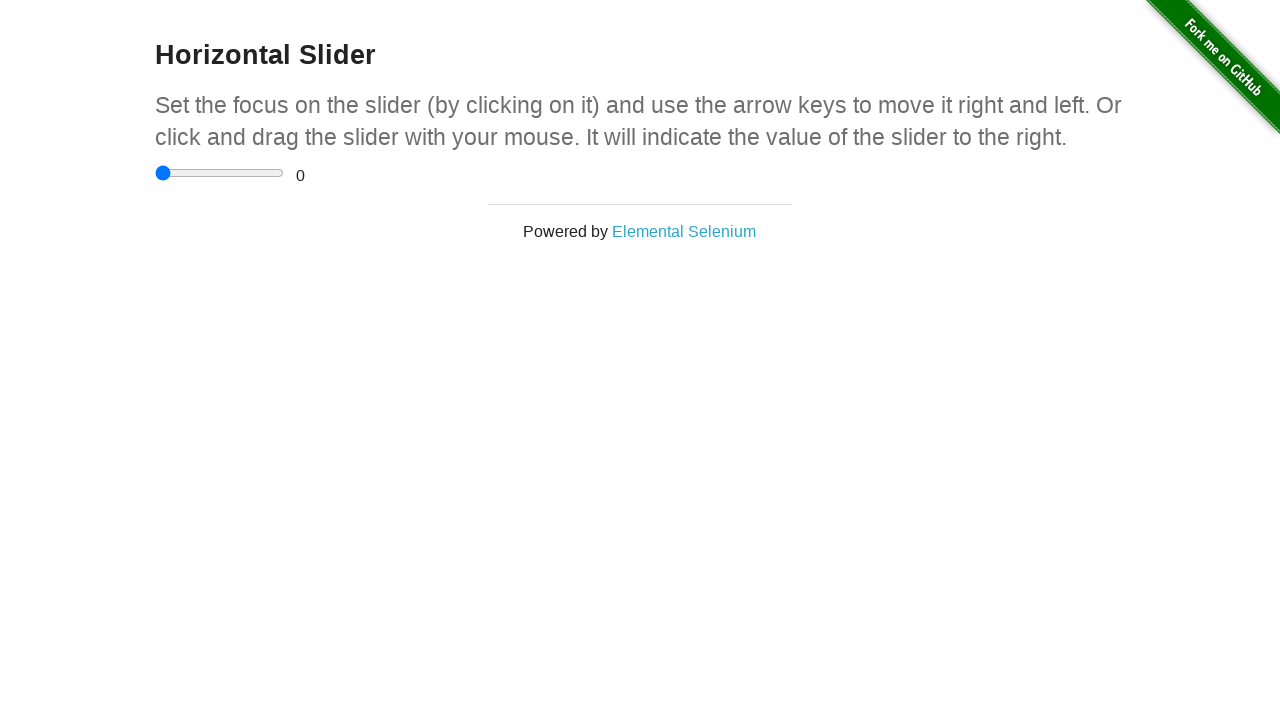

Horizontal slider element loaded and became visible
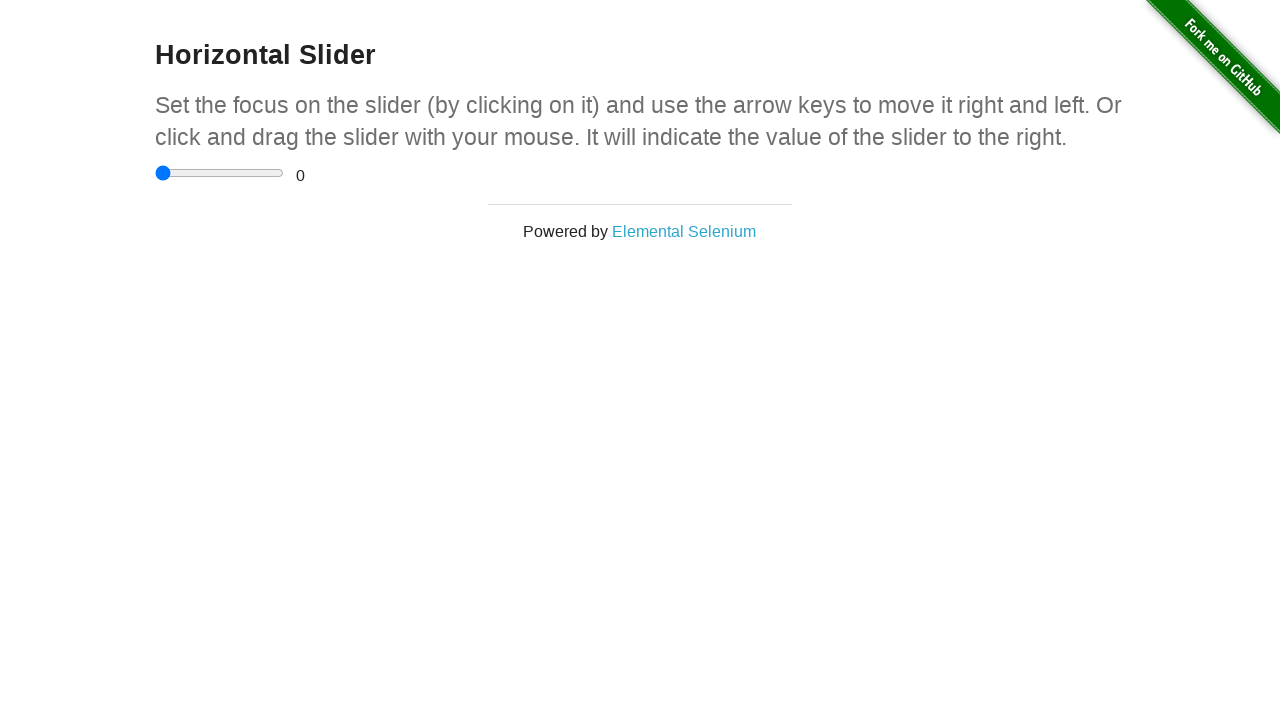

Located the horizontal slider handle element
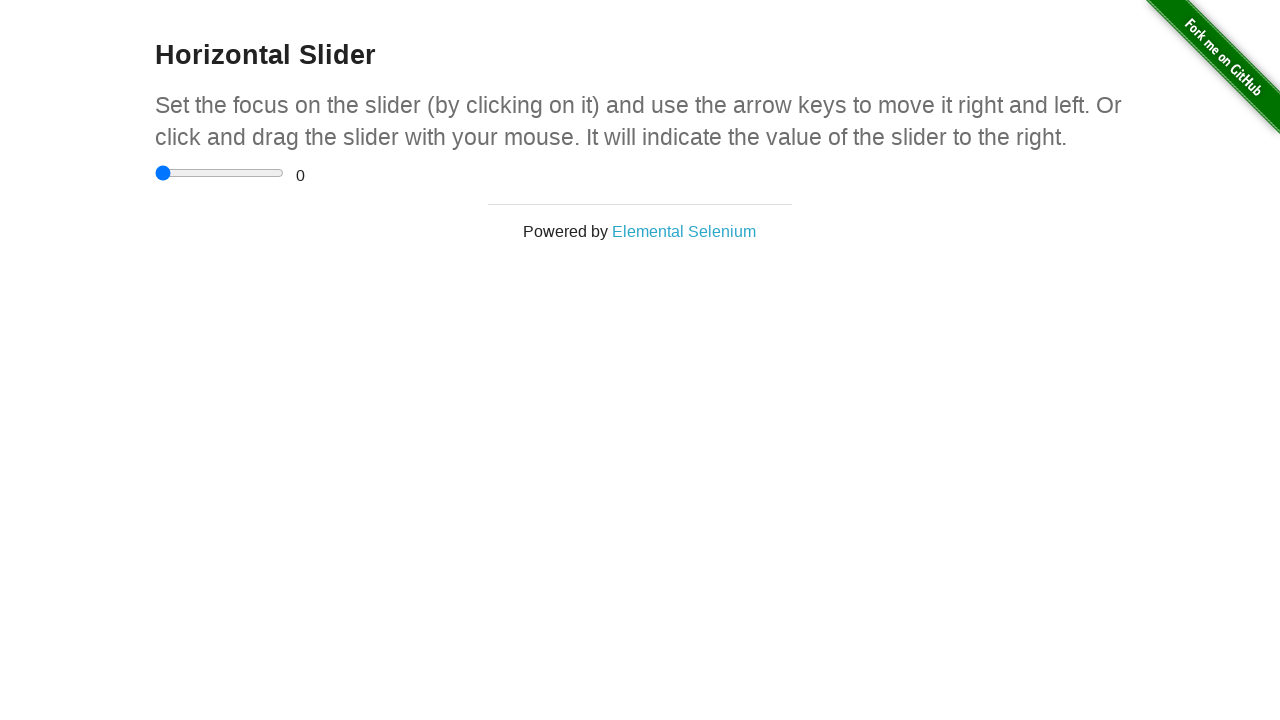

Dragged the slider handle to adjust its value to position x=55 at (210, 165)
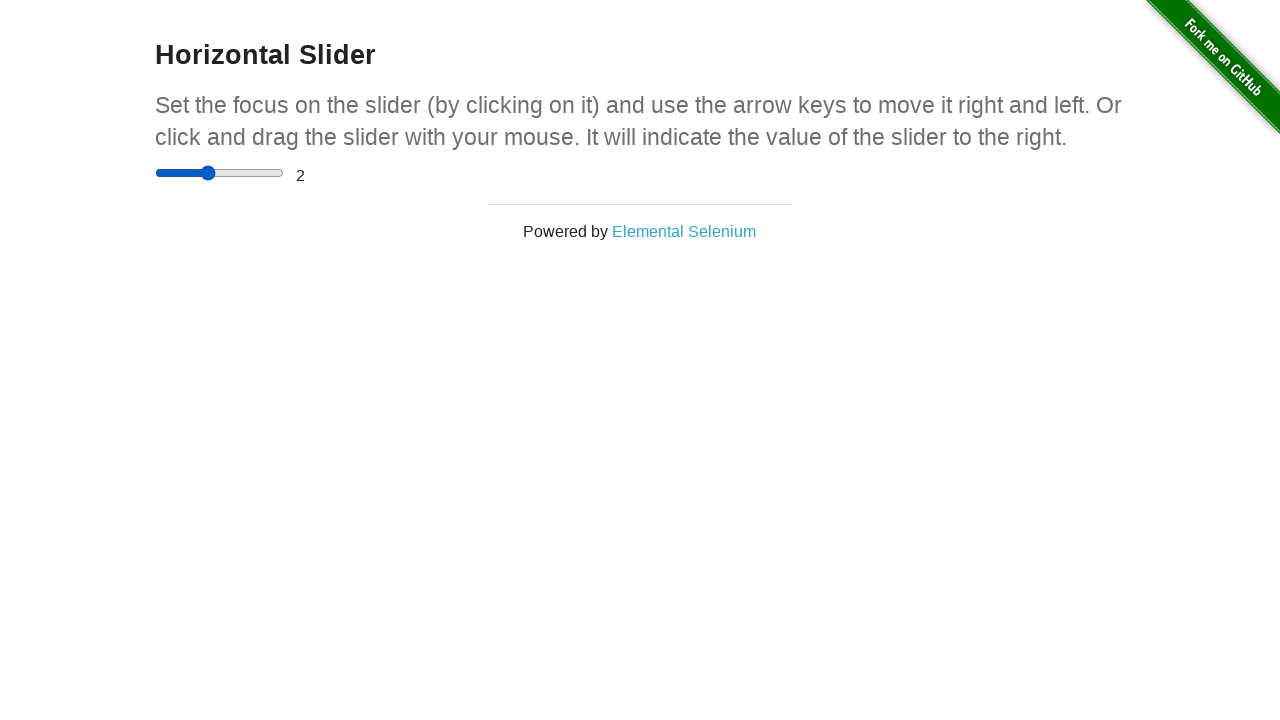

Navigated back to the previous page
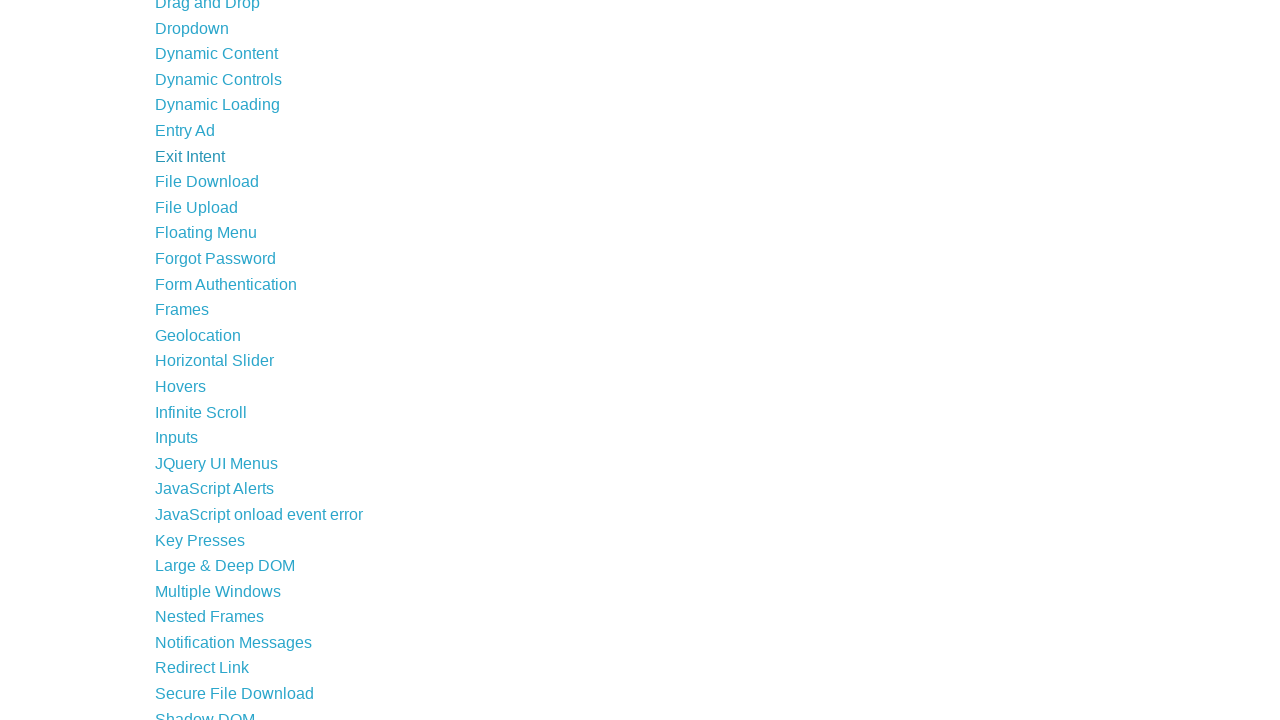

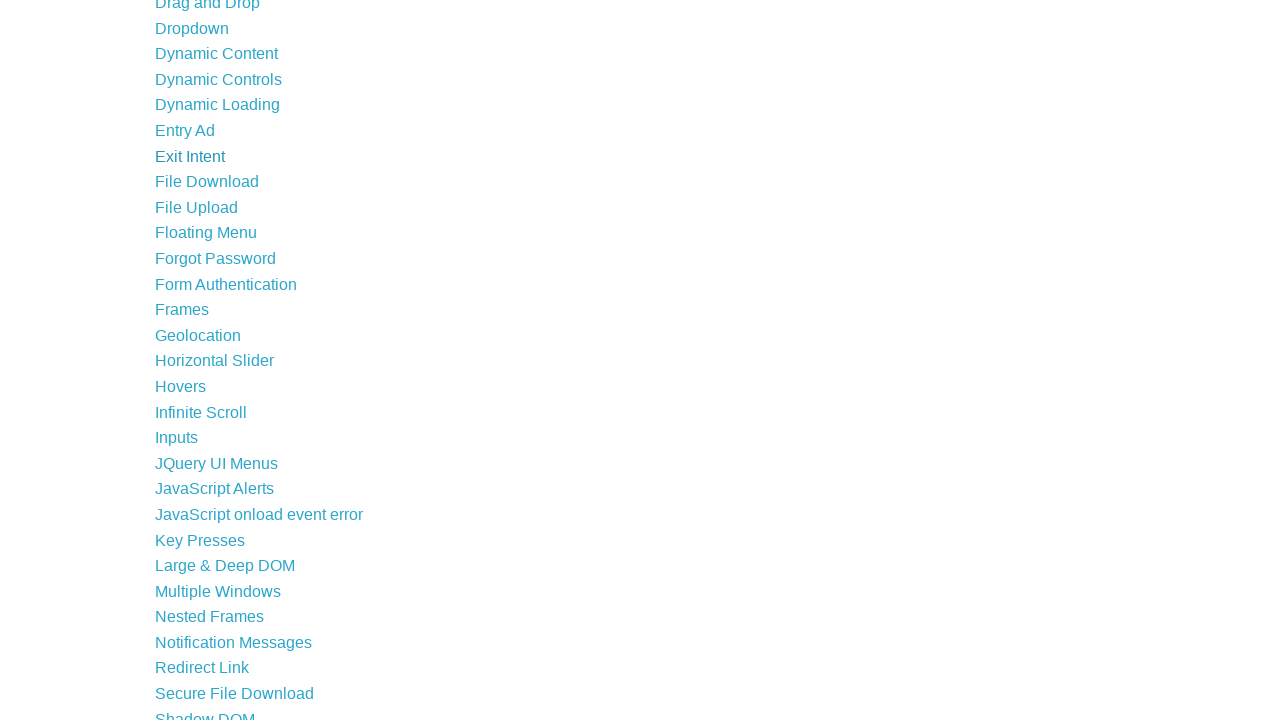